Tests JavaScript alert, prompt, and confirm dialog handling on javascript.info by clicking demo buttons and interacting with the resulting dialogs (dismissing, accepting, and entering text)

Starting URL: https://javascript.info/alert-prompt-confirm

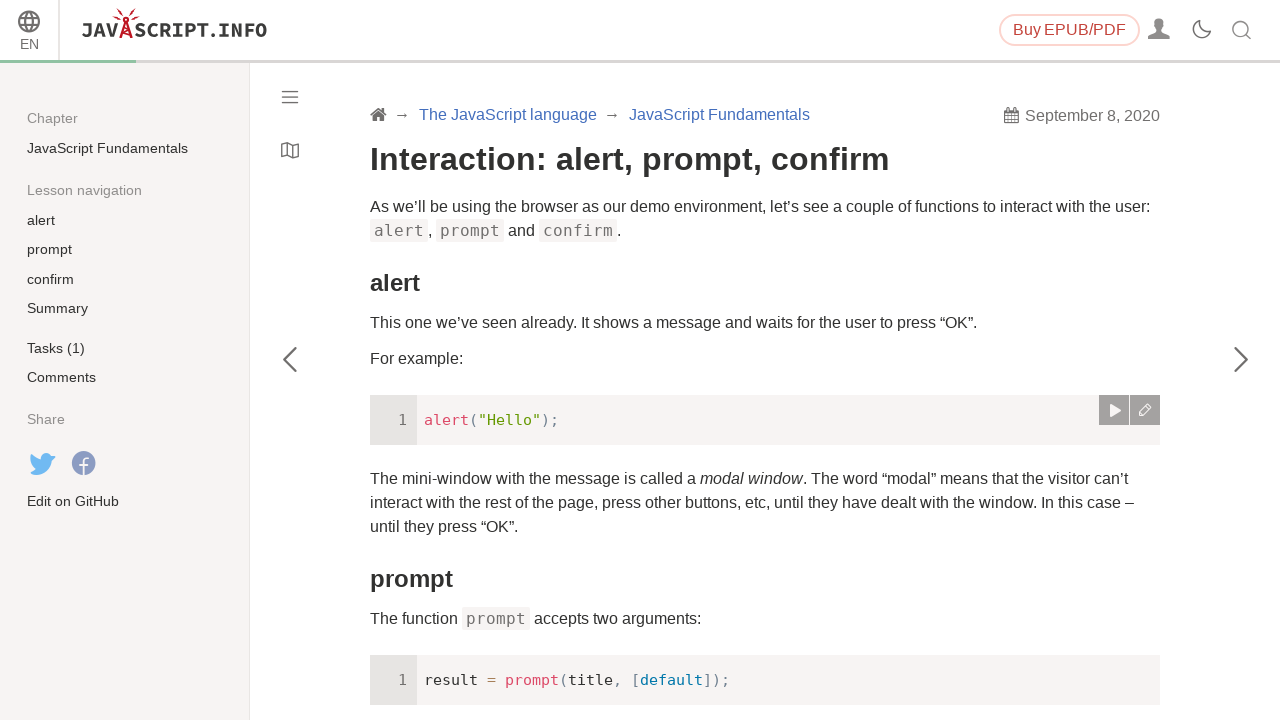

Clicked first demo button to trigger alert dialog at (1087, 360) on xpath=/html/body/div[1]/div[2]/div[1]/main/div[1]/article/div[2]/div[5]/div[2]/d
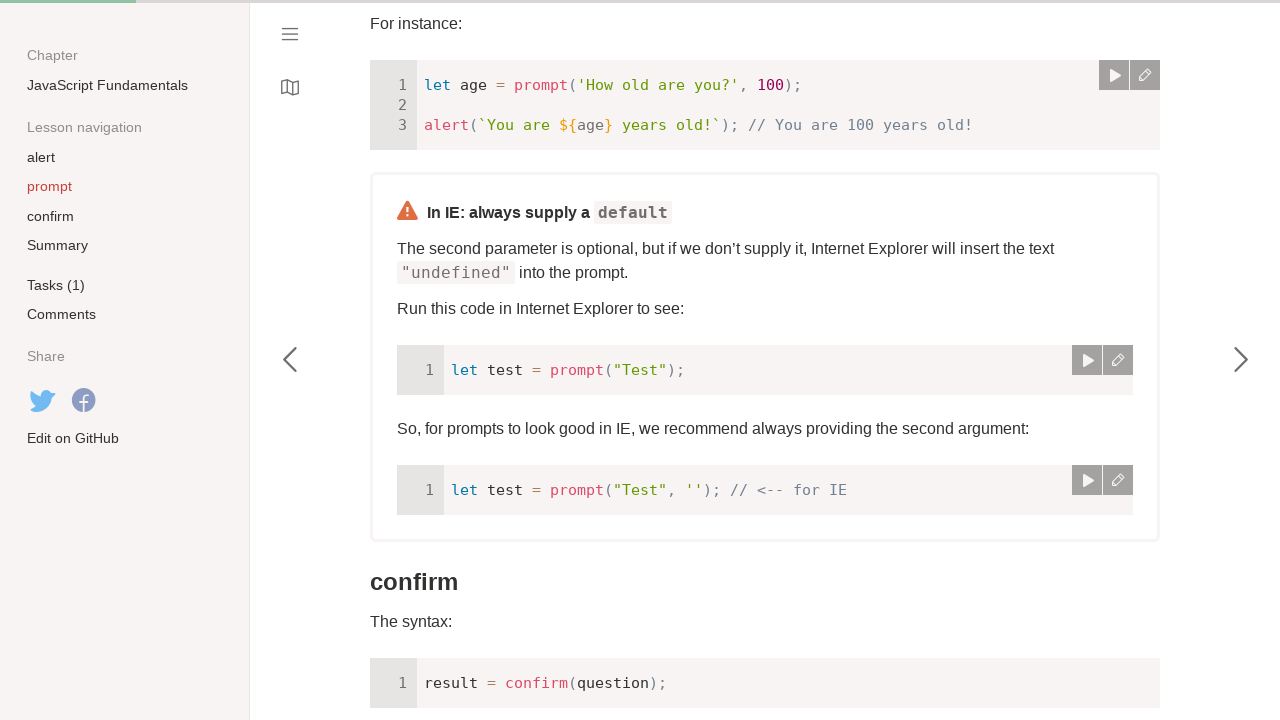

Set up dialog handler to dismiss alerts
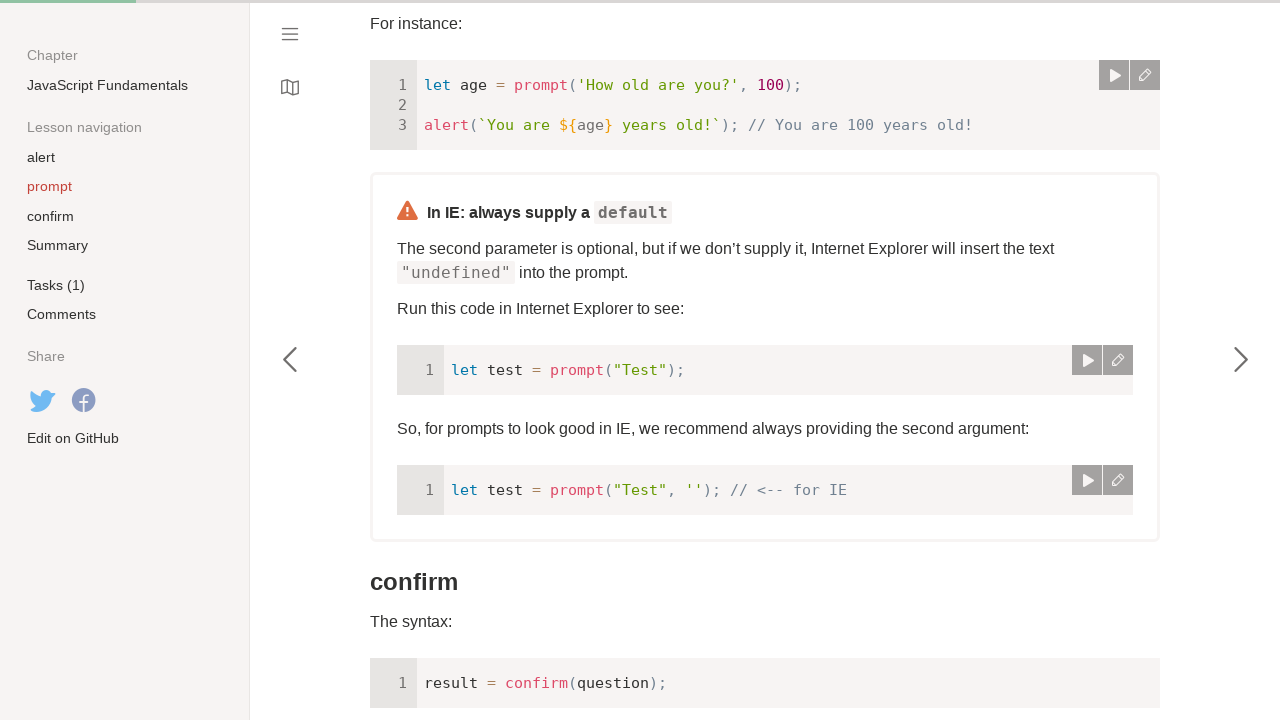

Waited for dialog interaction to complete
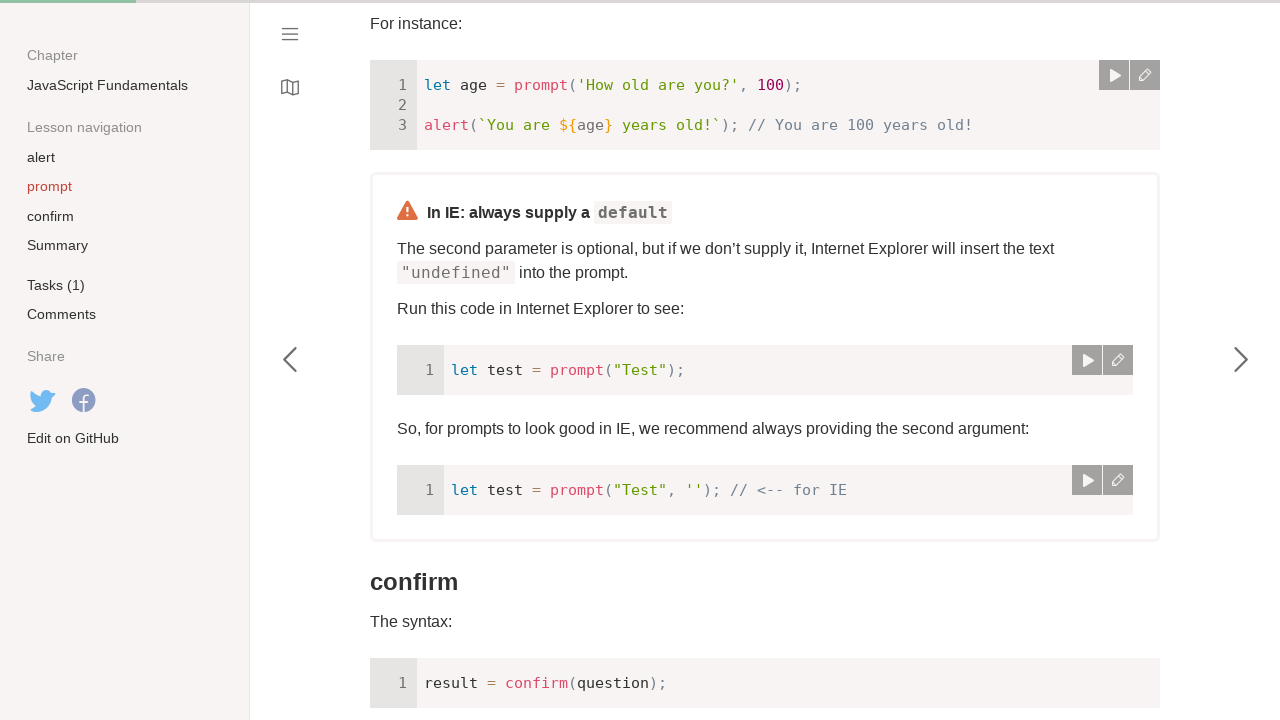

Clicked demo button again to trigger another dialog at (1087, 360) on xpath=/html/body/div[1]/div[2]/div[1]/main/div[1]/article/div[2]/div[5]/div[2]/d
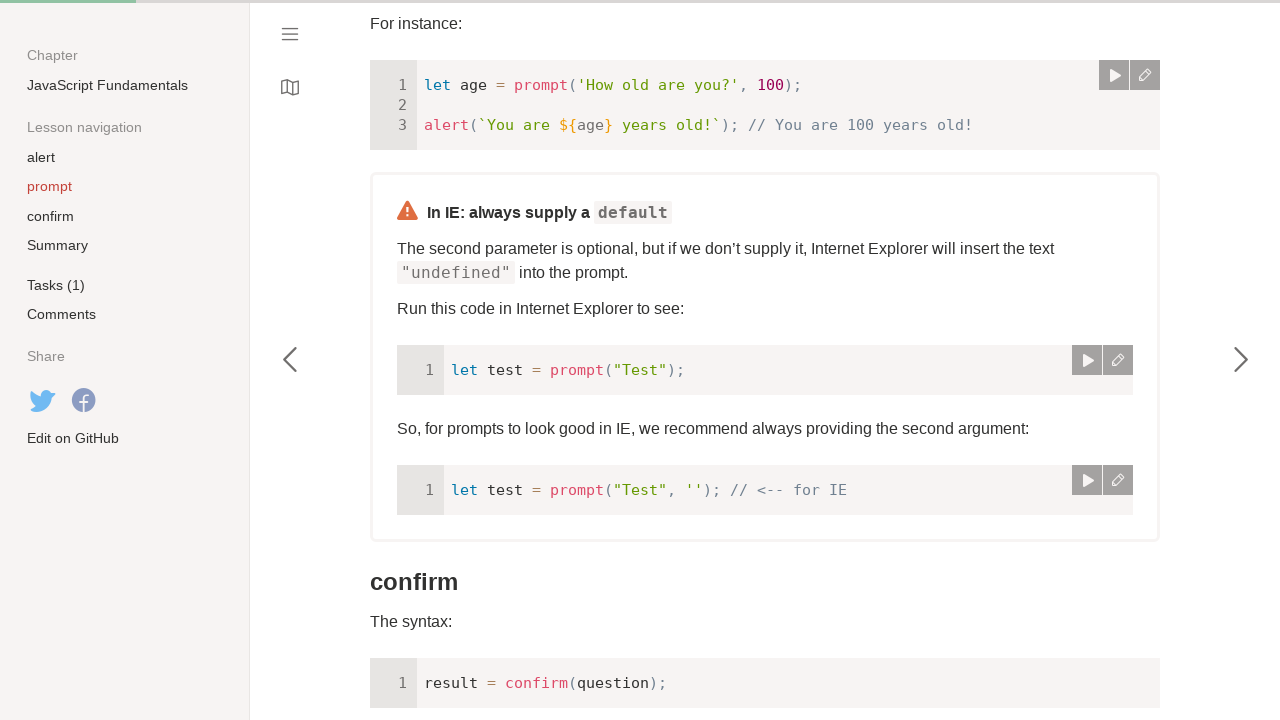

Set up dialog handler to accept prompts with text 'test'
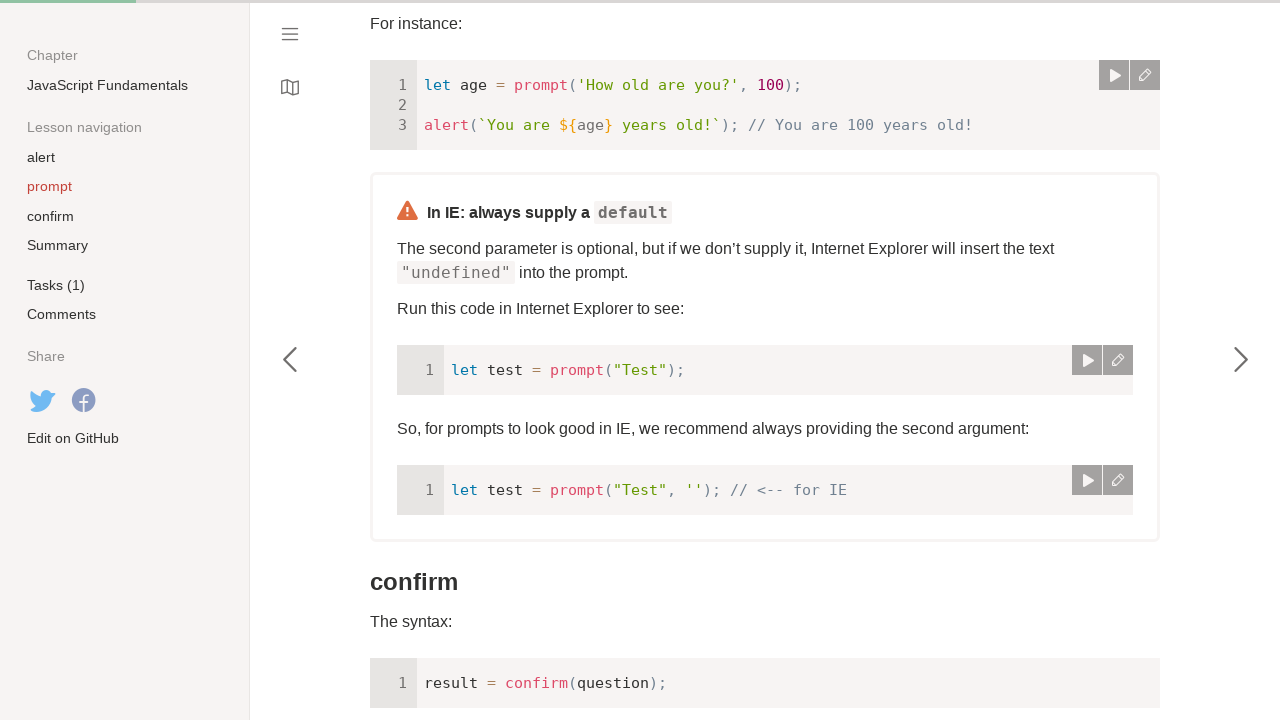

Clicked demo button to trigger prompt dialog at (1087, 360) on xpath=/html/body/div[1]/div[2]/div[1]/main/div[1]/article/div[2]/div[5]/div[2]/d
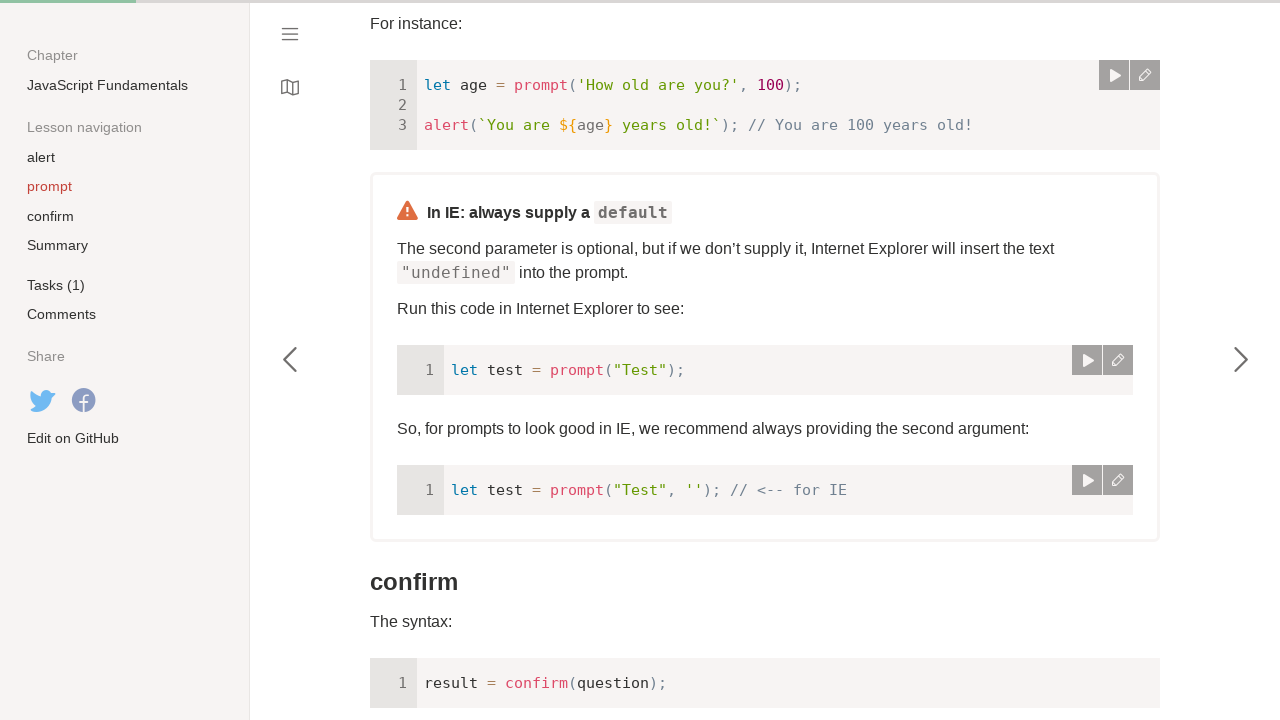

Waited for prompt dialog interaction to complete
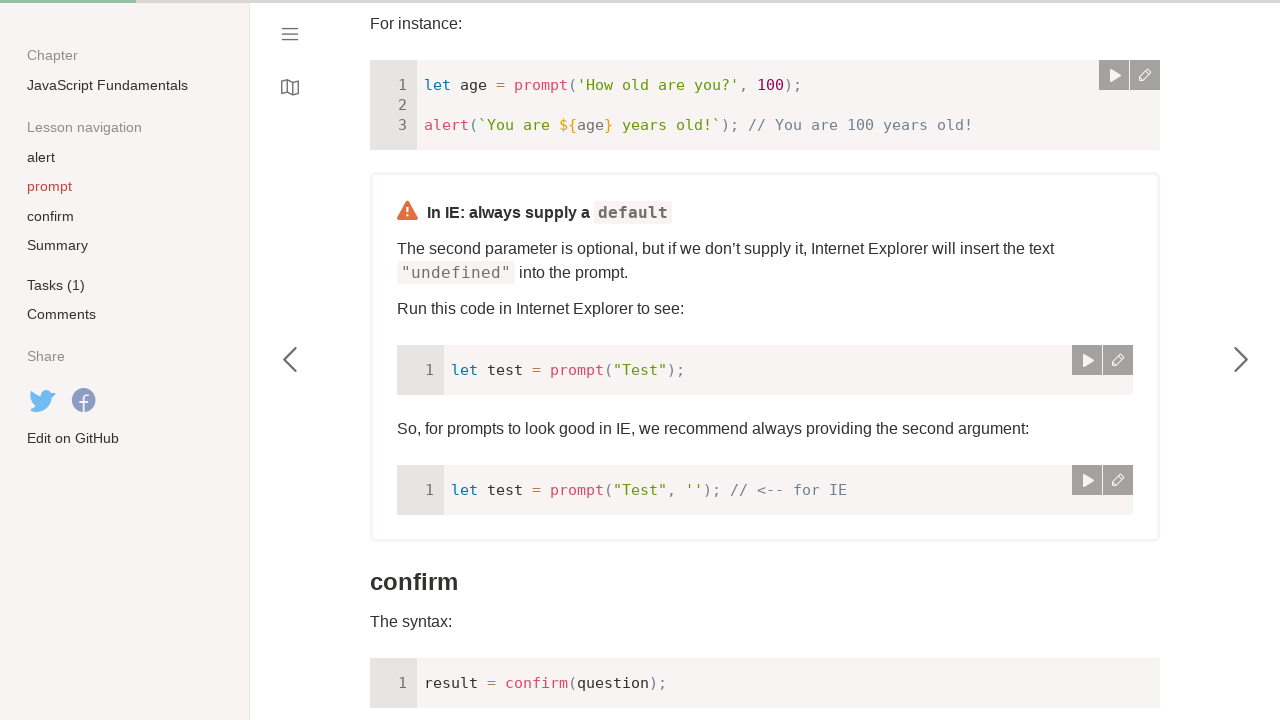

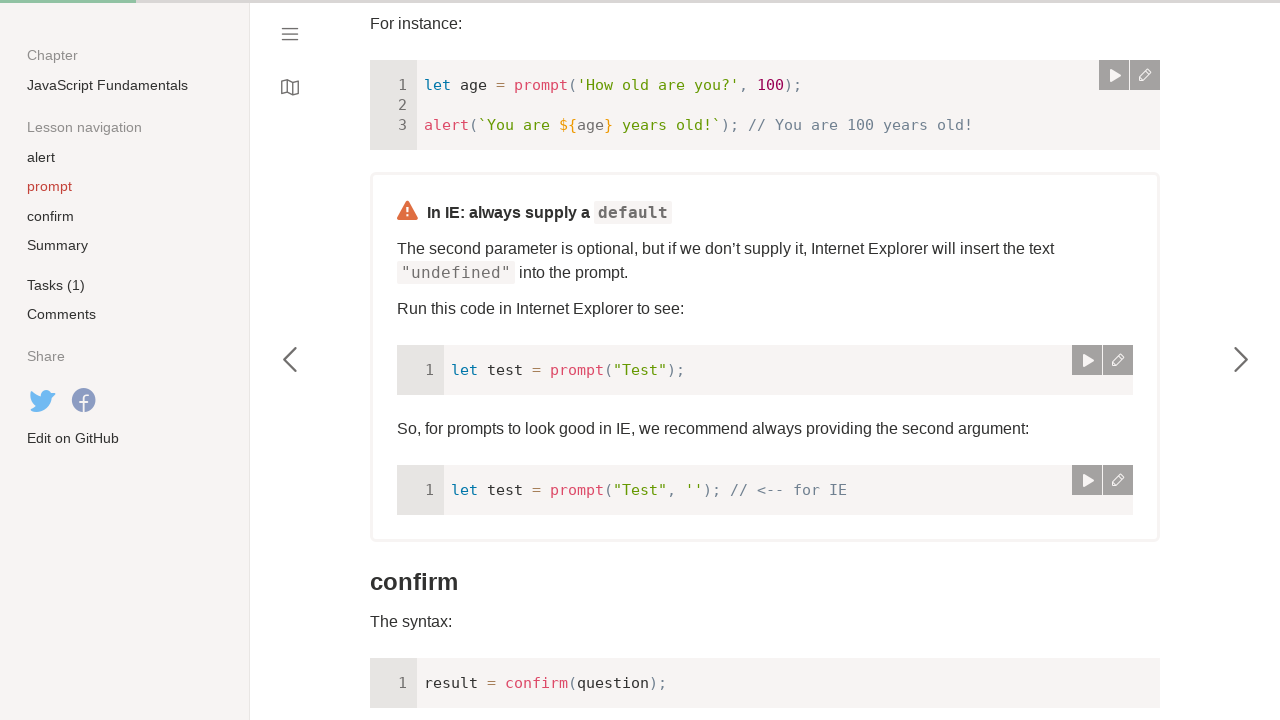